Tests clicking a radio button inside an iframe on W3Schools' HTML5 radio input demo page, then switches back to the main content

Starting URL: https://www.w3schools.com/tags/tryit.asp?filename=tryhtml5_input_type_radio

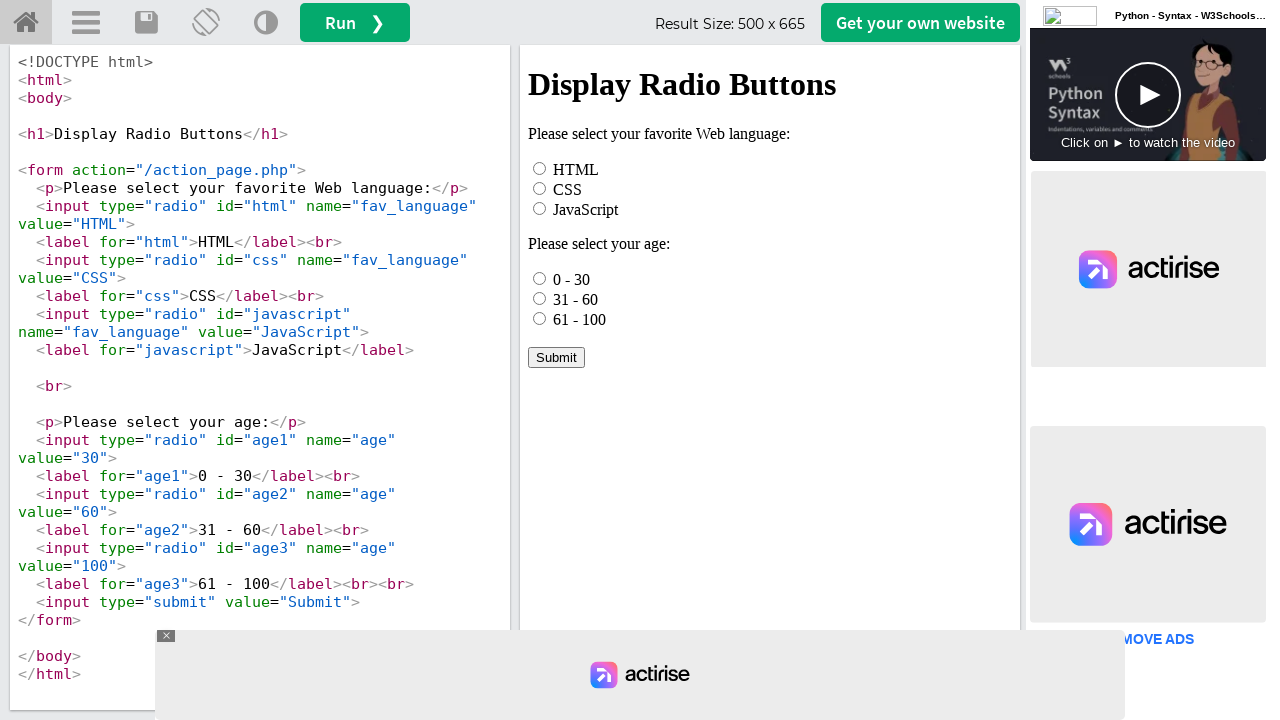

Located iframe with id 'iframeResult' containing the demo result
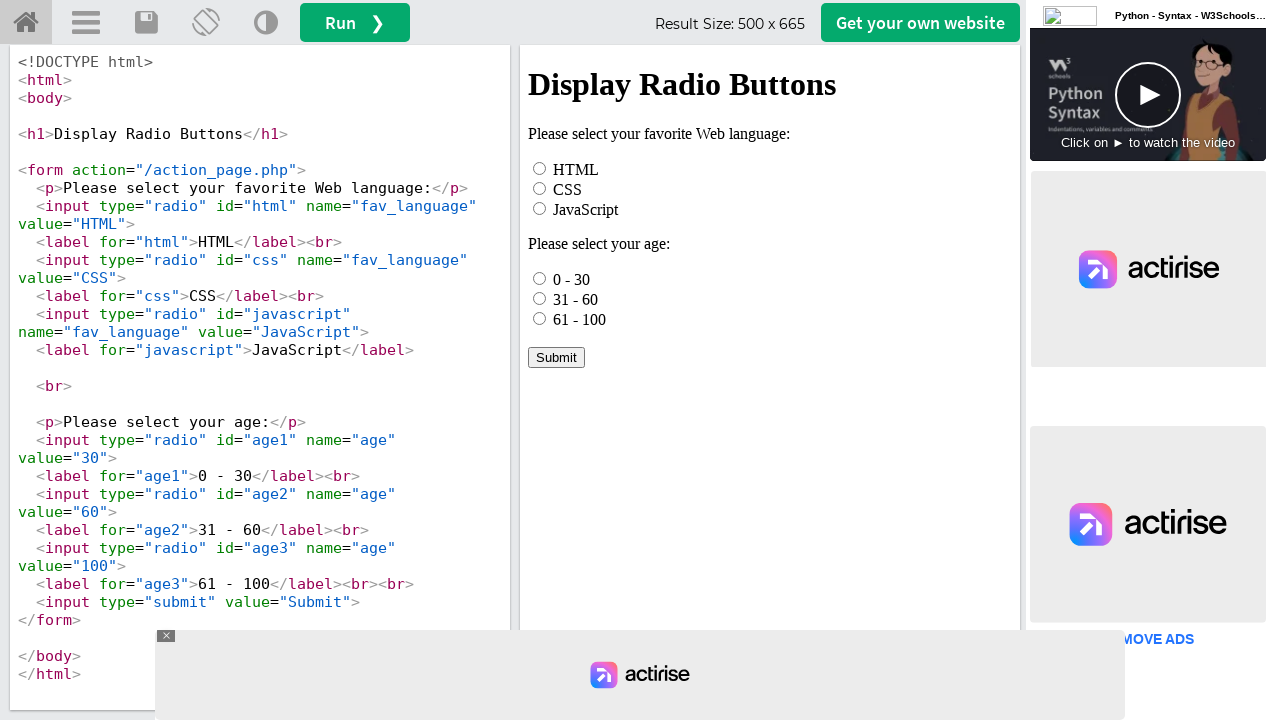

Clicked the HTML radio button inside the iframe at (540, 168) on #iframeResult >> internal:control=enter-frame >> xpath=//*[@id="html"]
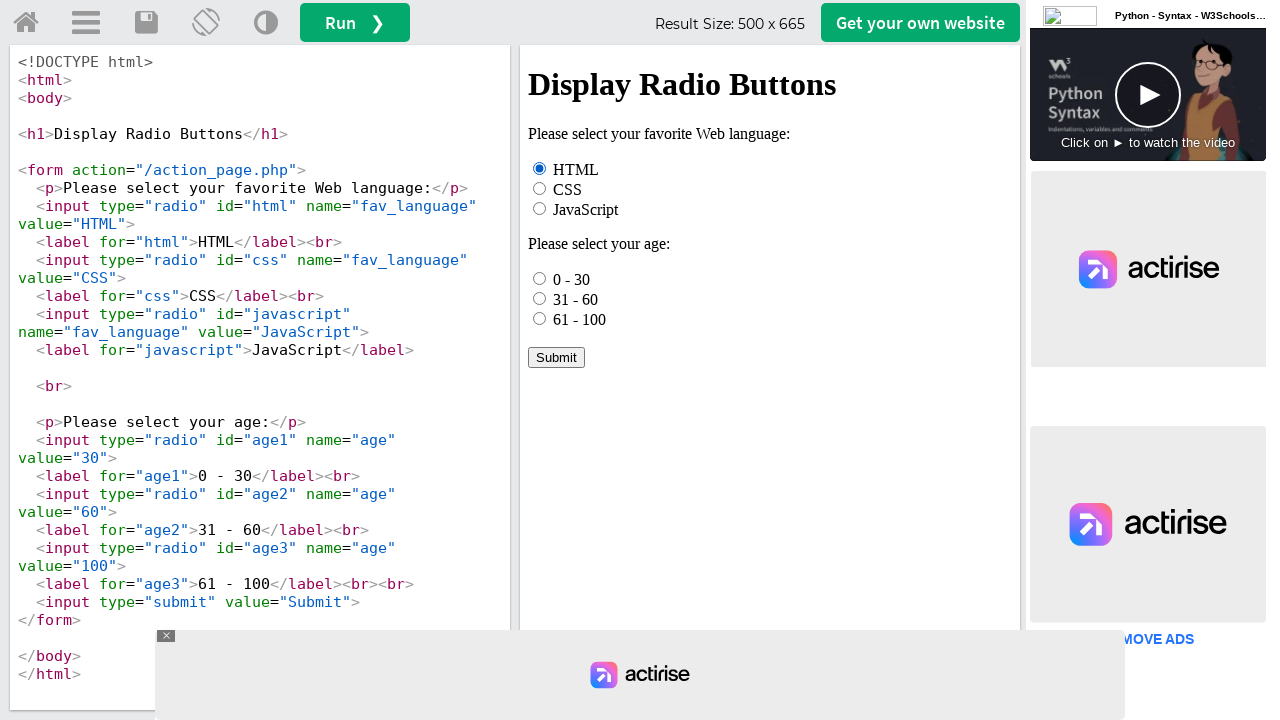

Waited 1 second to observe the radio button selection result
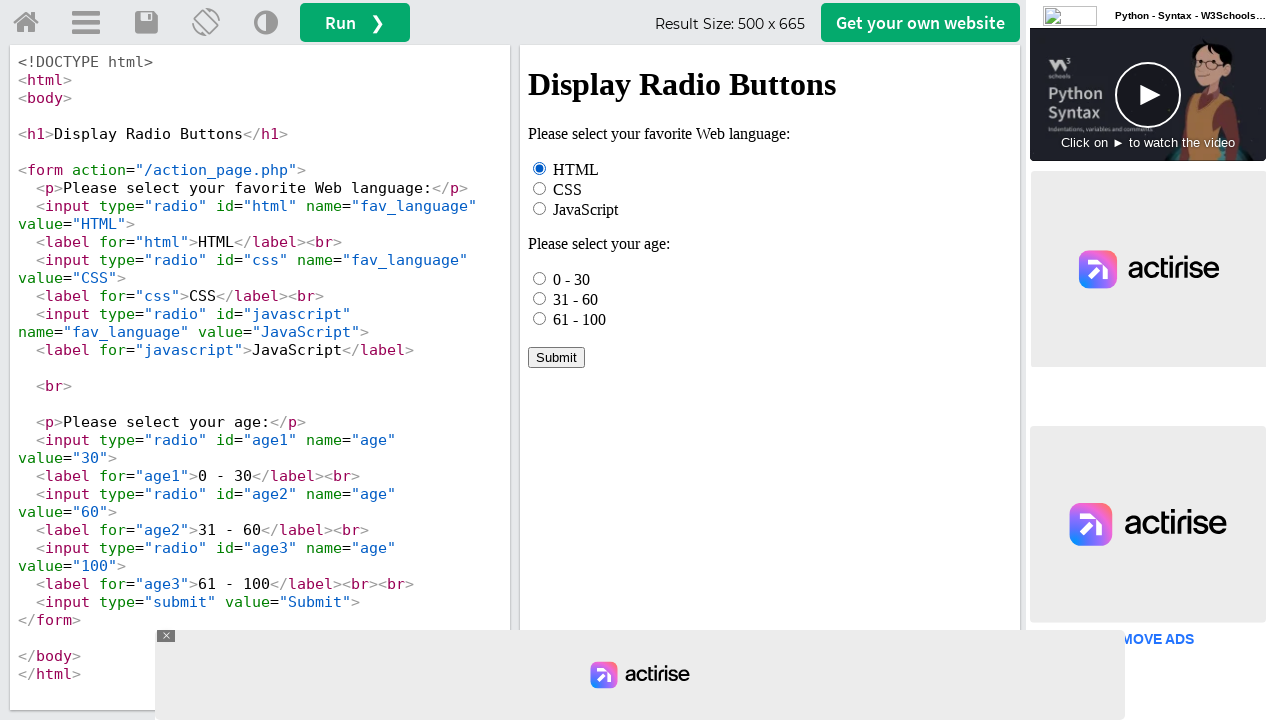

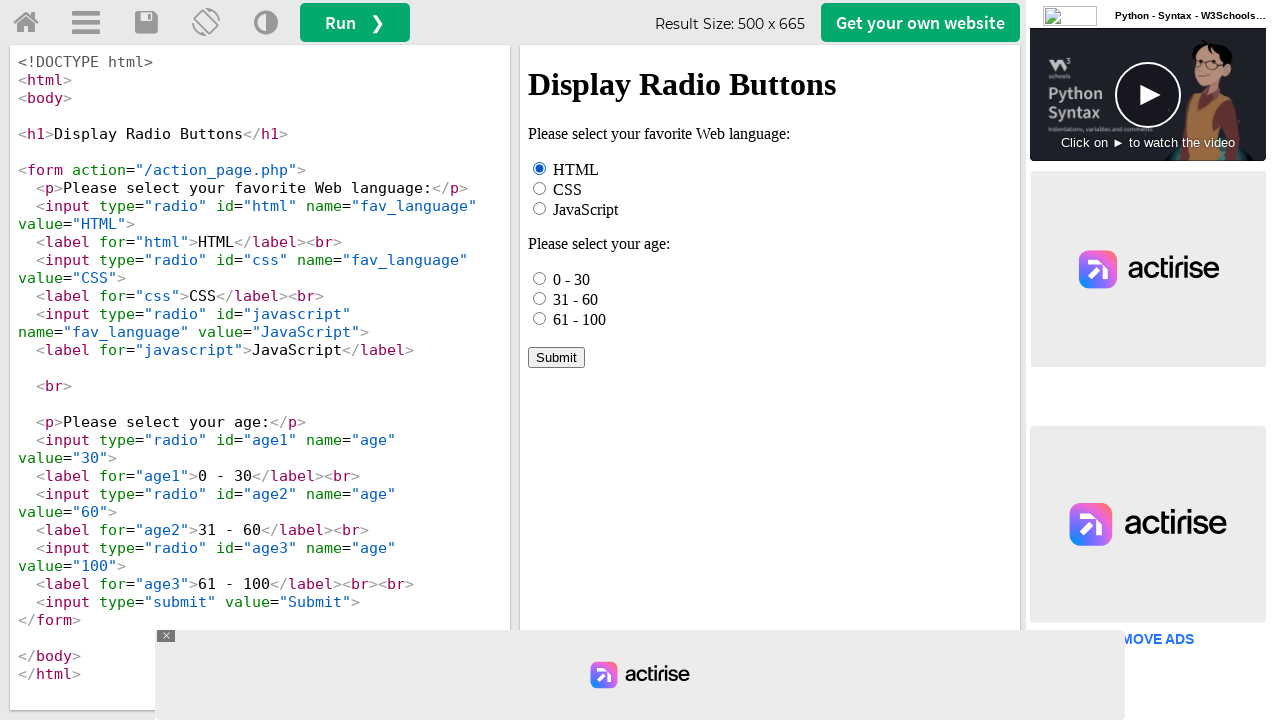